Tests dropdown selection functionality by waiting for the dropdown element to load and selecting an option by index

Starting URL: https://the-internet.herokuapp.com/dropdown

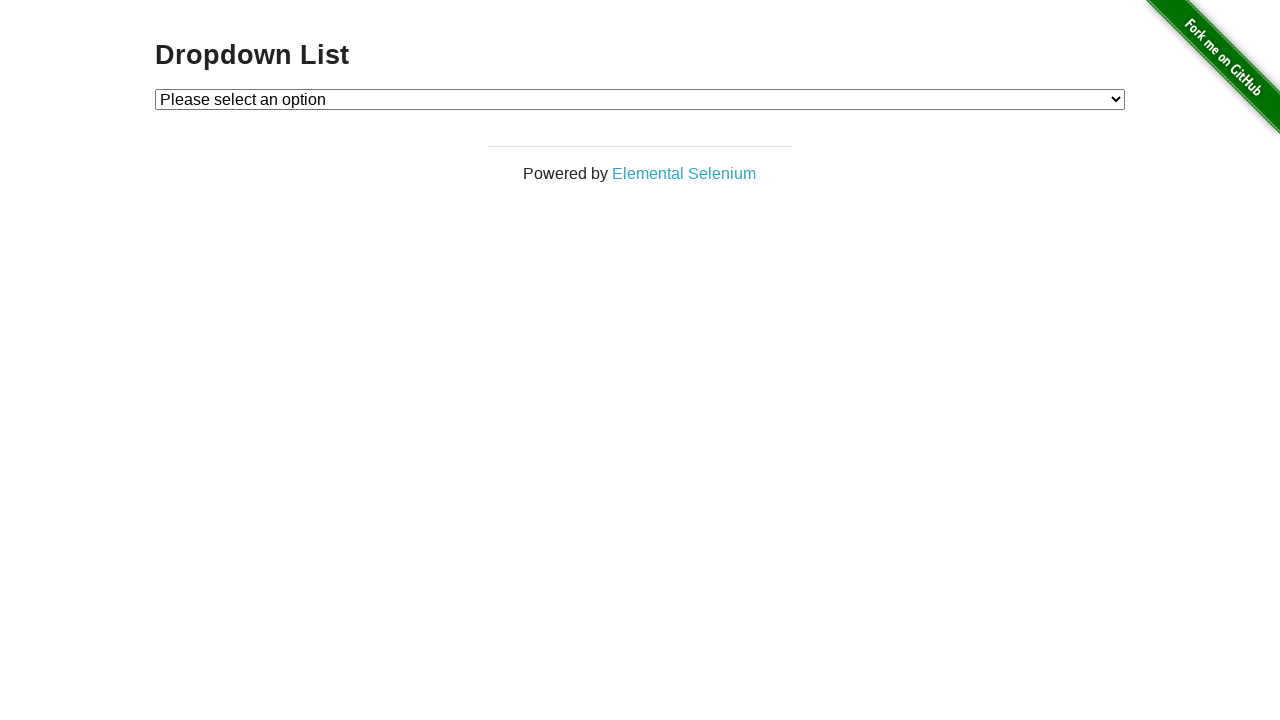

Waited for dropdown element to load
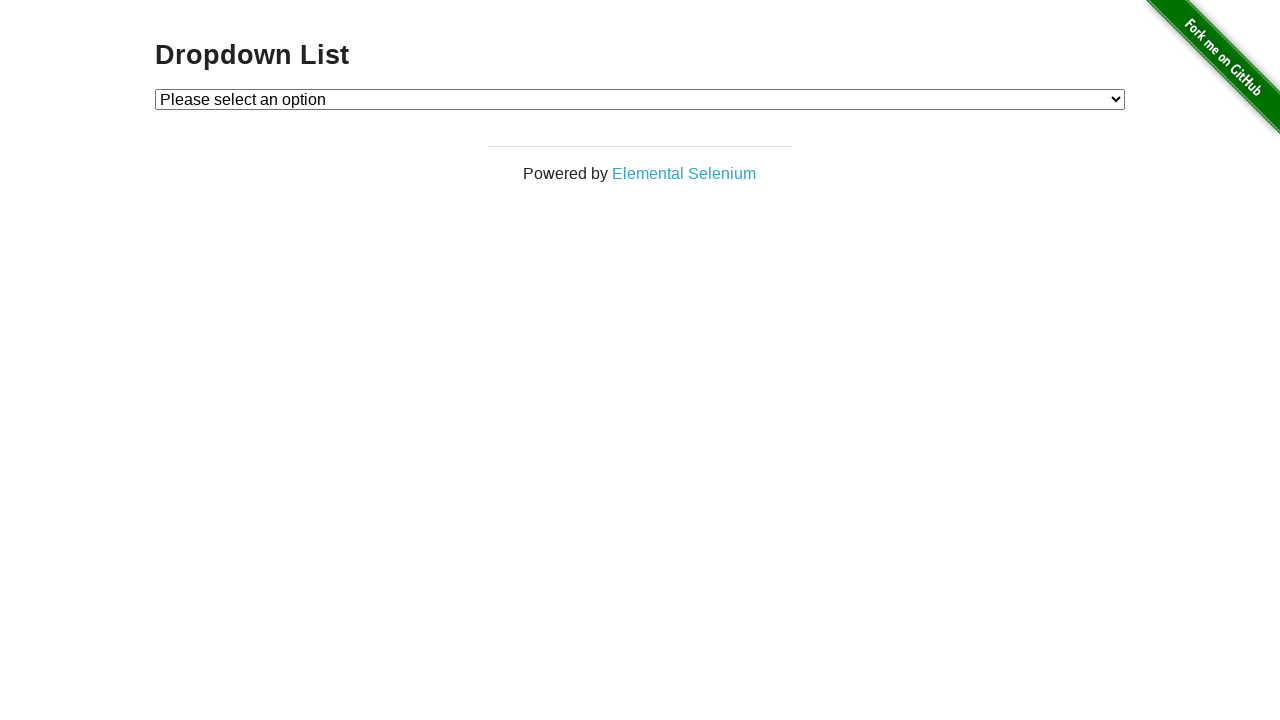

Selected option at index 1 from dropdown on #dropdown
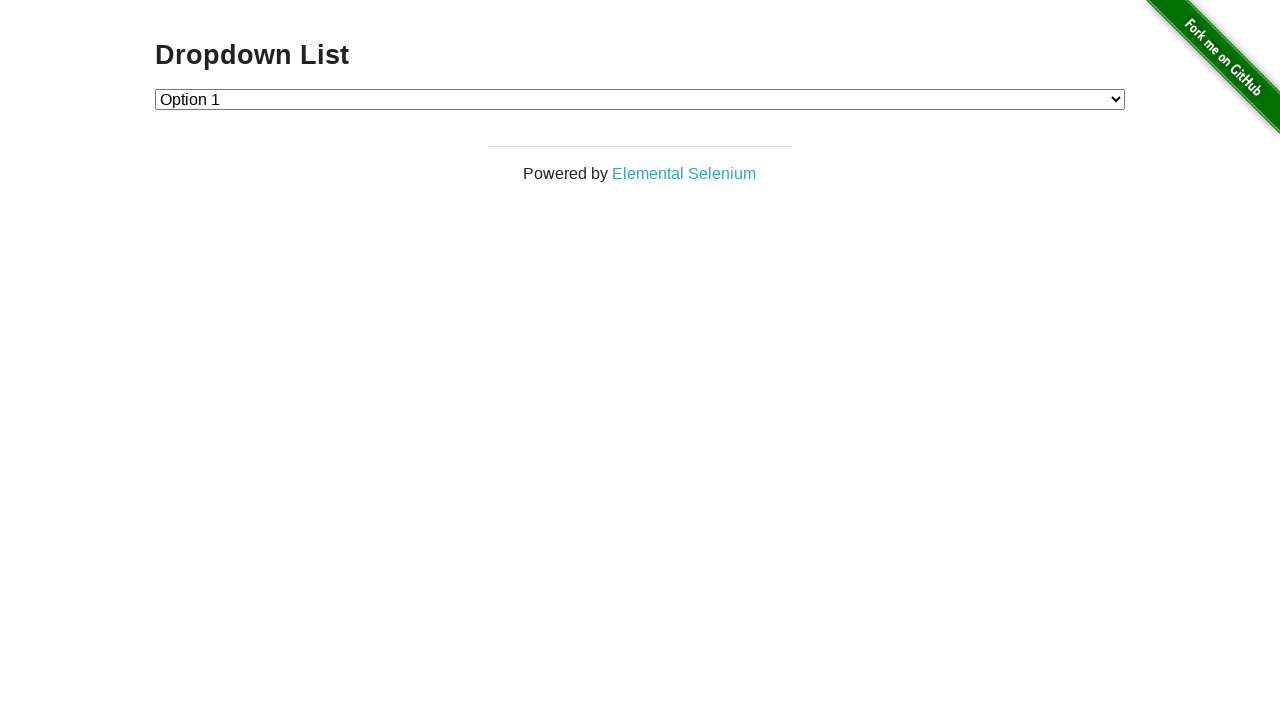

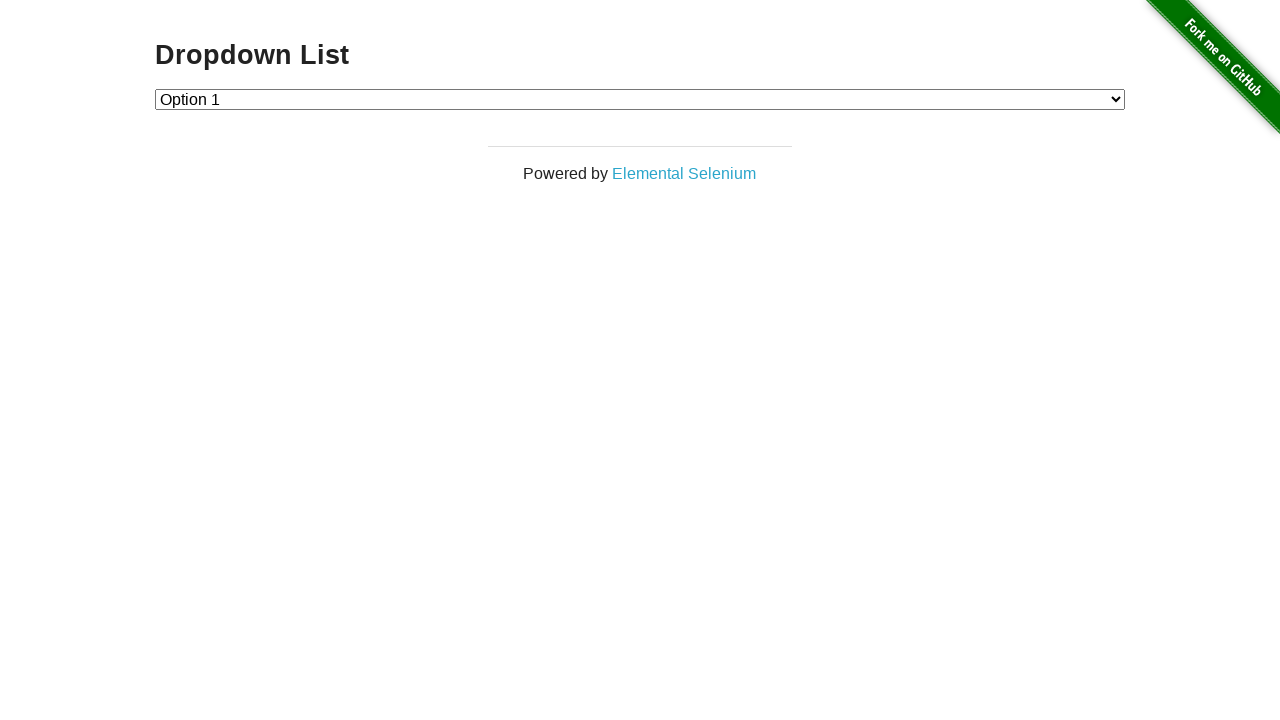